Tests clicking a button with dynamic ID by locating it using text content instead of ID

Starting URL: http://uitestingplayground.com/dynamicid

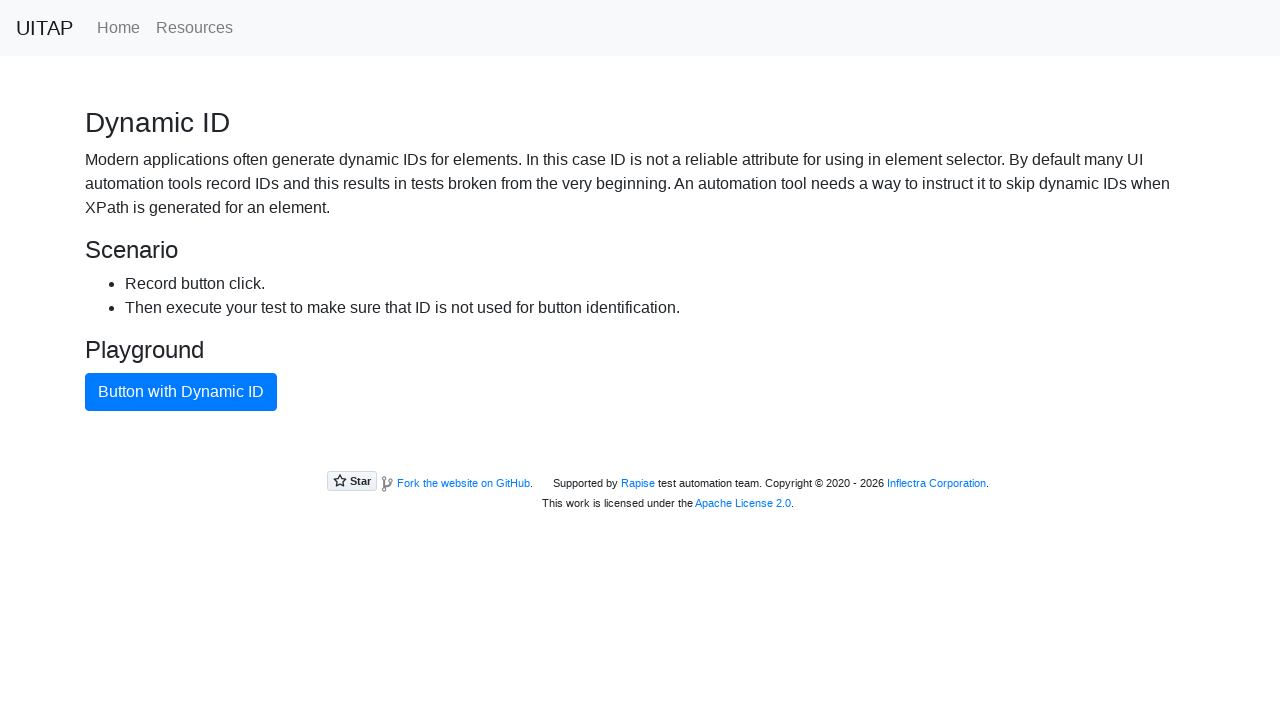

Navigated to UITestingPlayground dynamic ID page
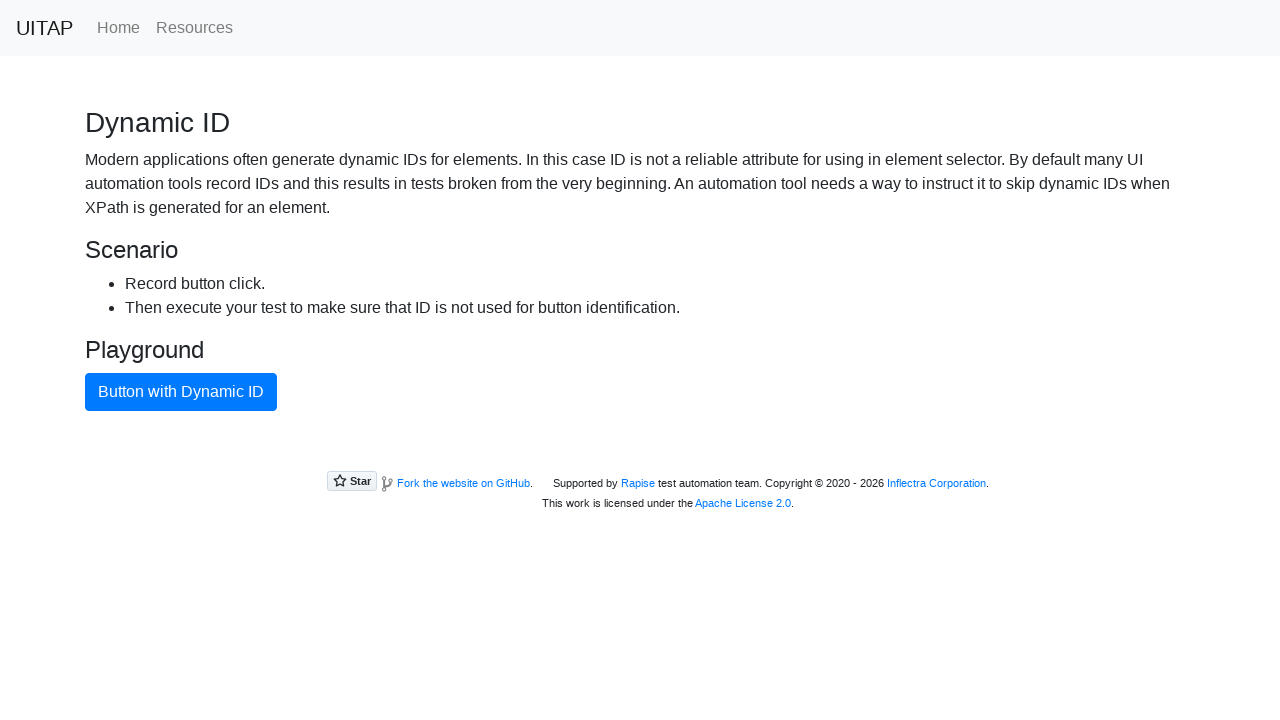

Clicked button with dynamic ID using text content locator at (181, 392) on xpath=//button[contains(text(), 'Button with Dynamic ID')]
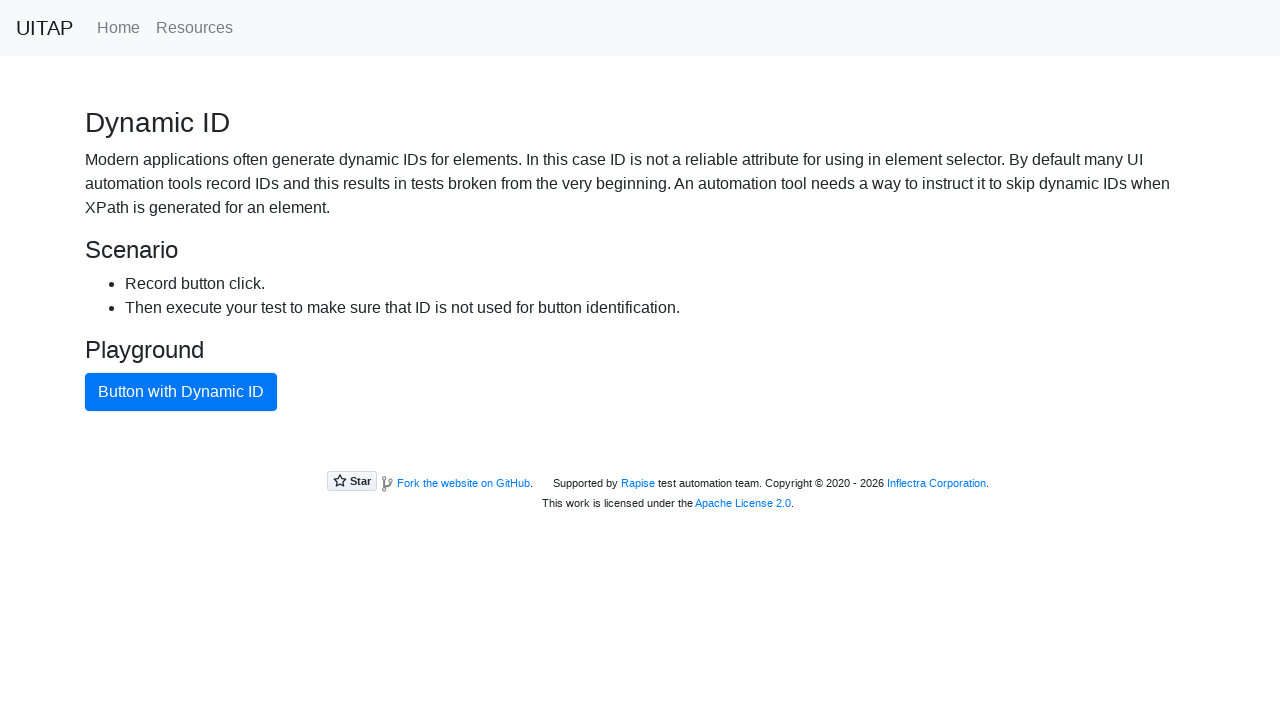

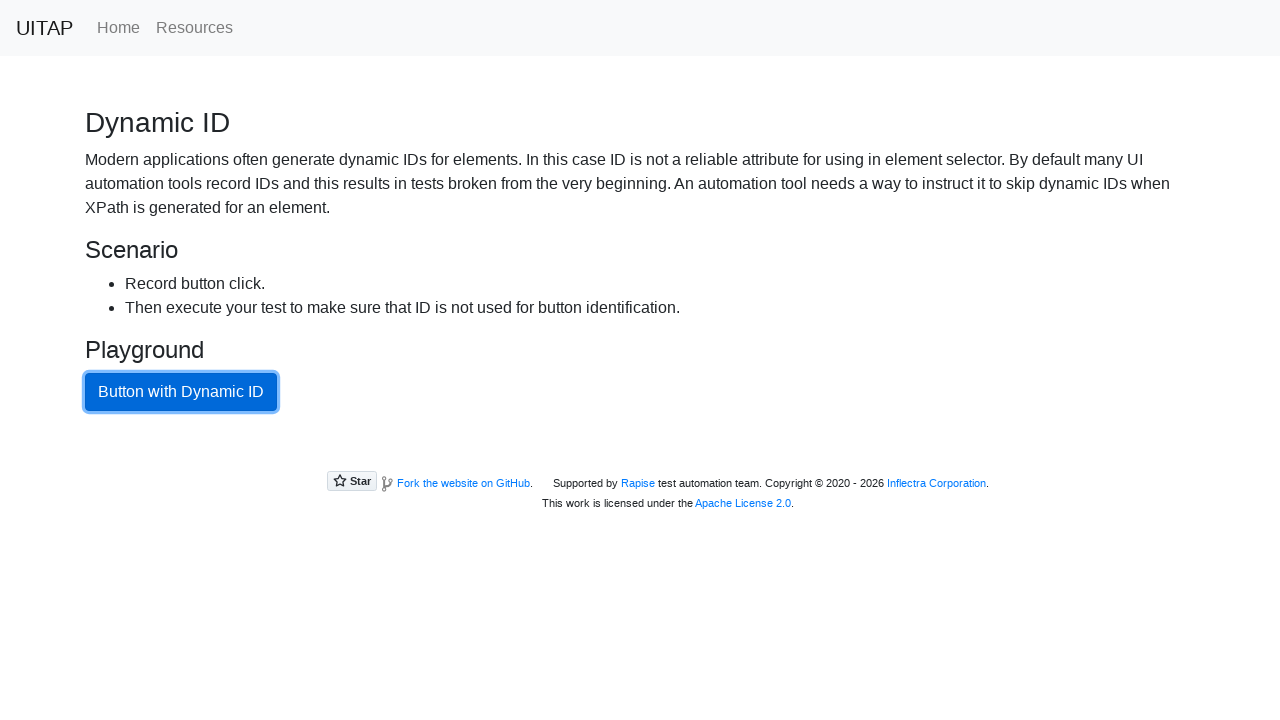